Tests file upload functionality by uploading a file using the file input element and verifying the upload success message is displayed

Starting URL: https://the-internet.herokuapp.com/upload

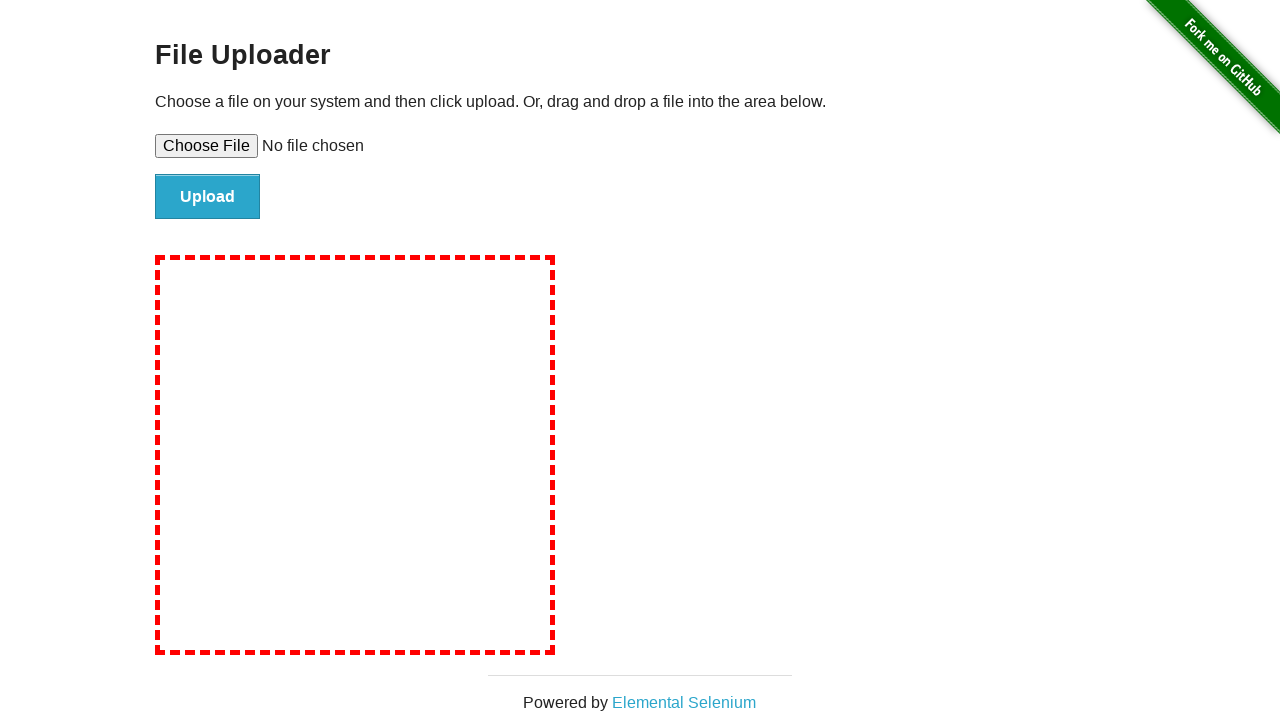

Created temporary test file for upload
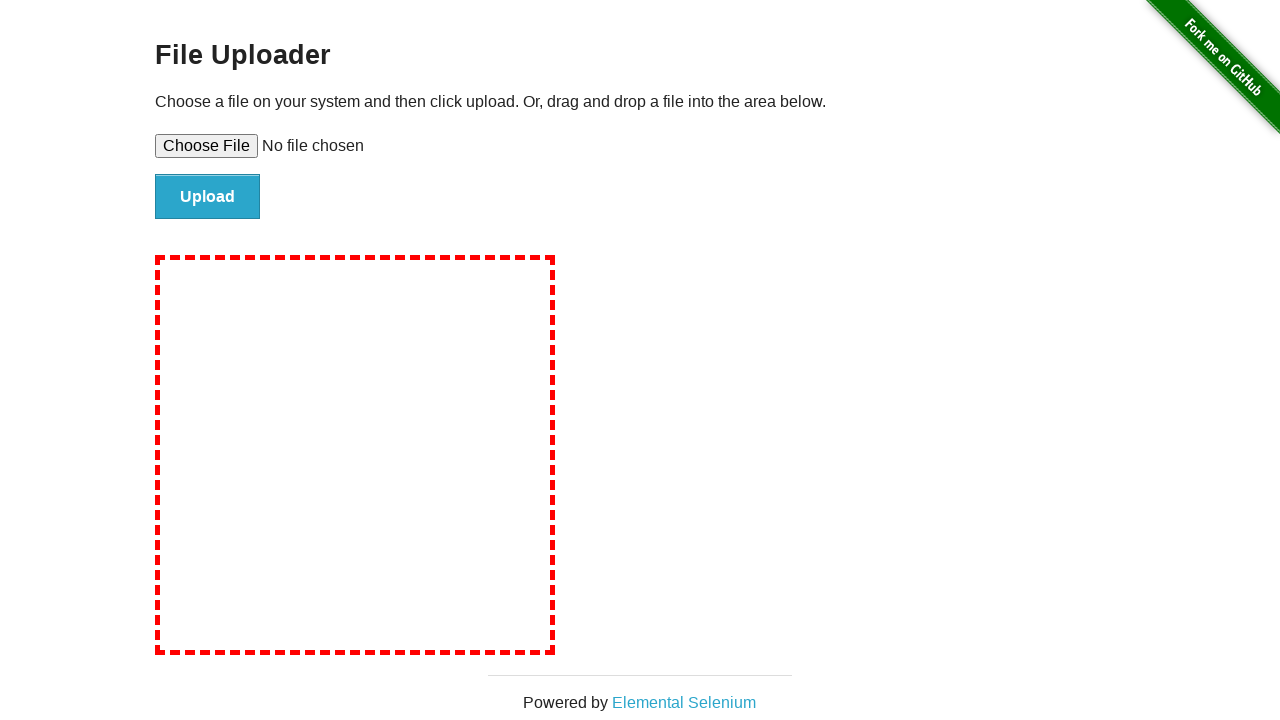

Set file input with test file path
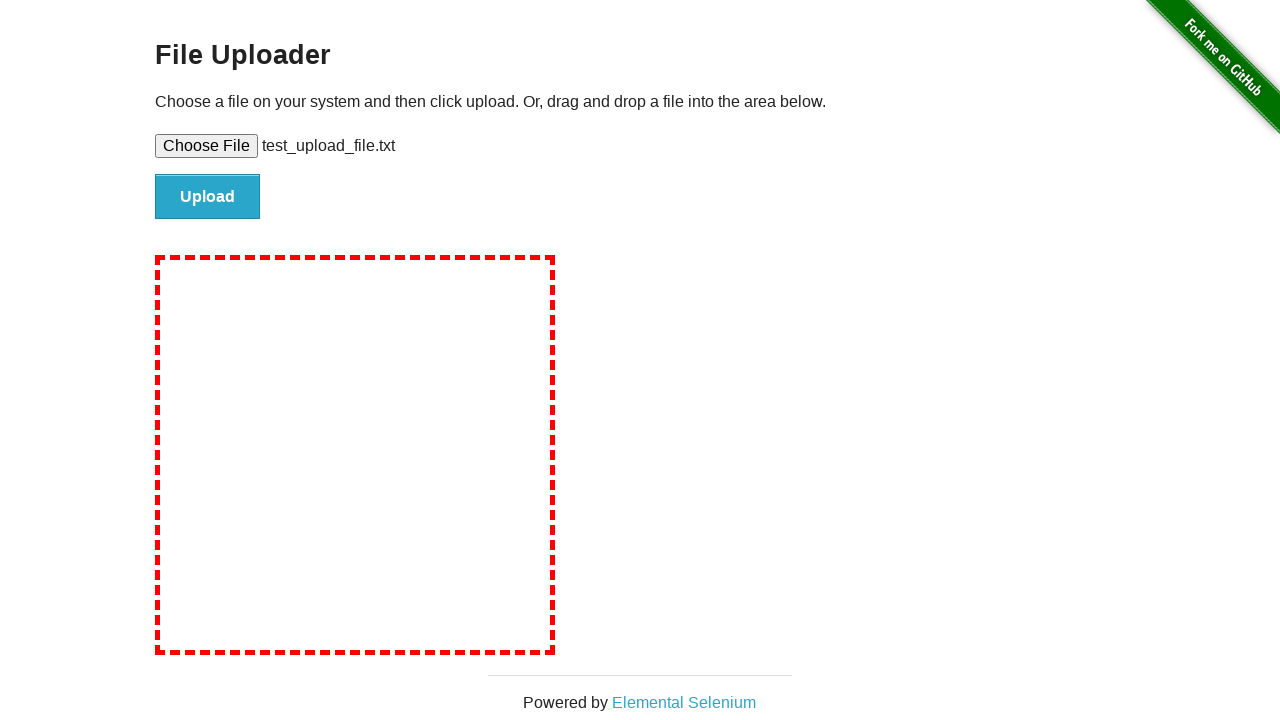

Clicked file submit button at (208, 197) on #file-submit
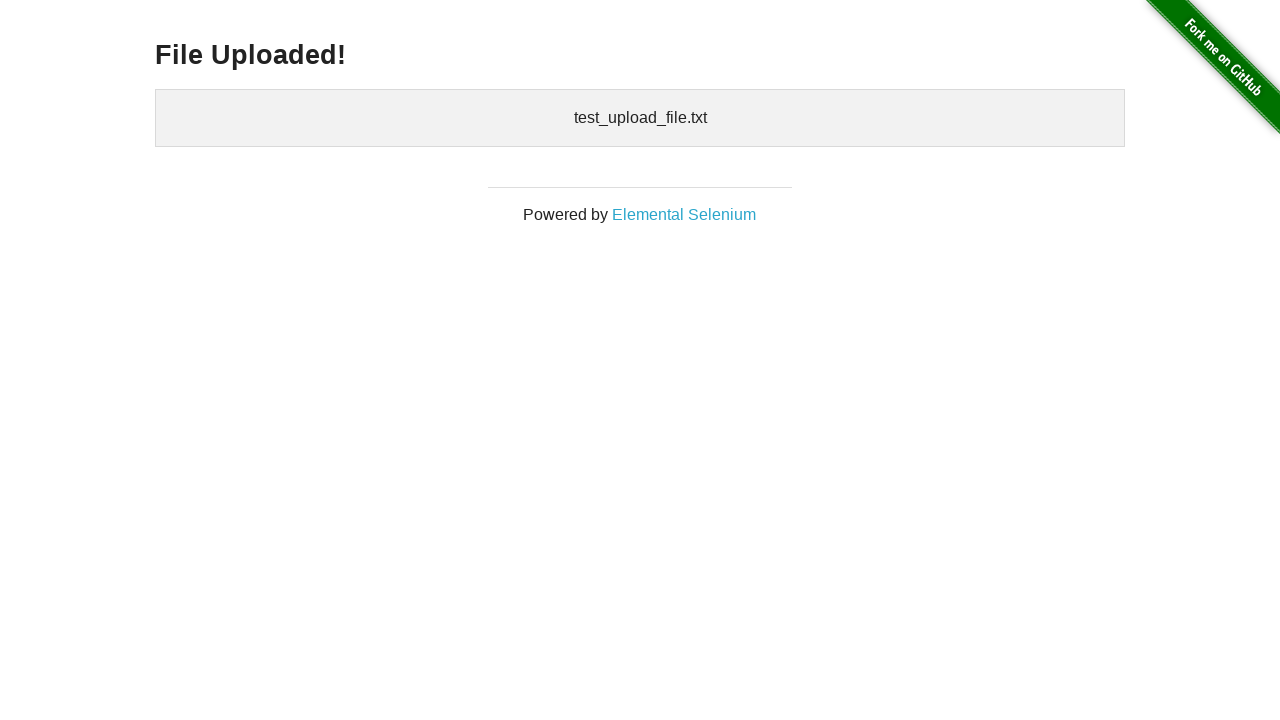

File upload success message 'File Uploaded!' displayed
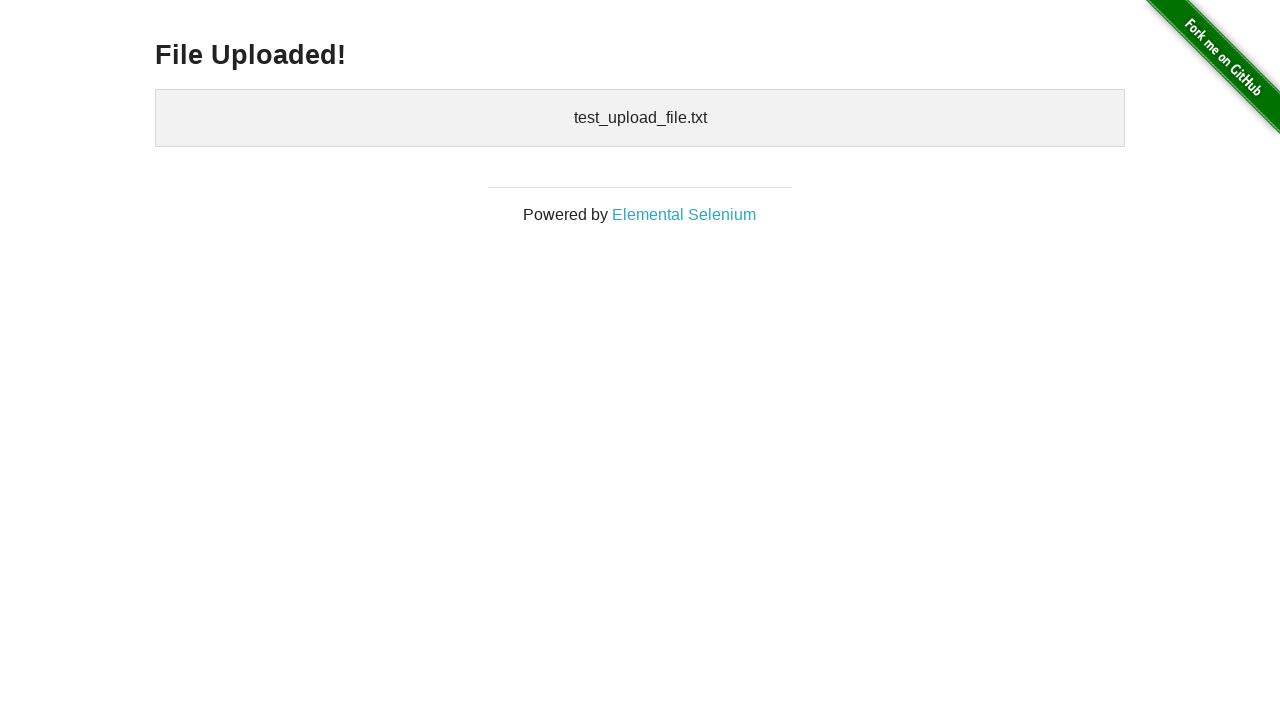

Removed temporary test file
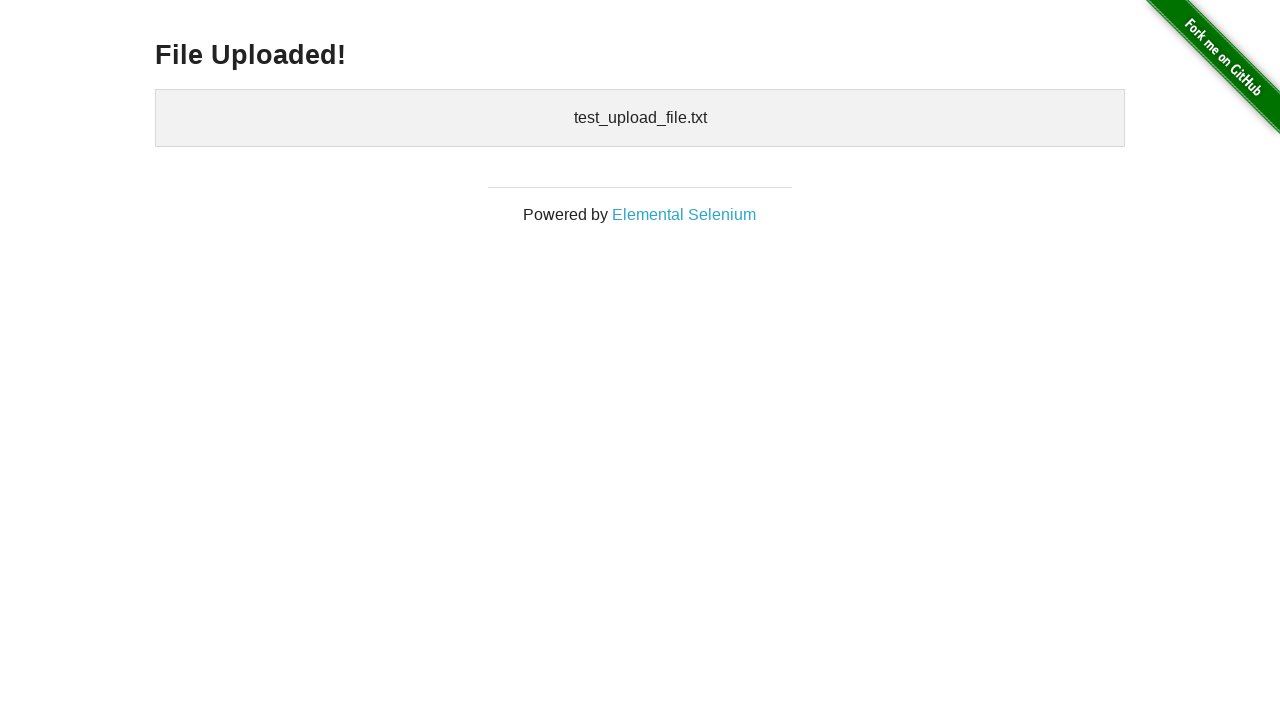

Removed temporary directory
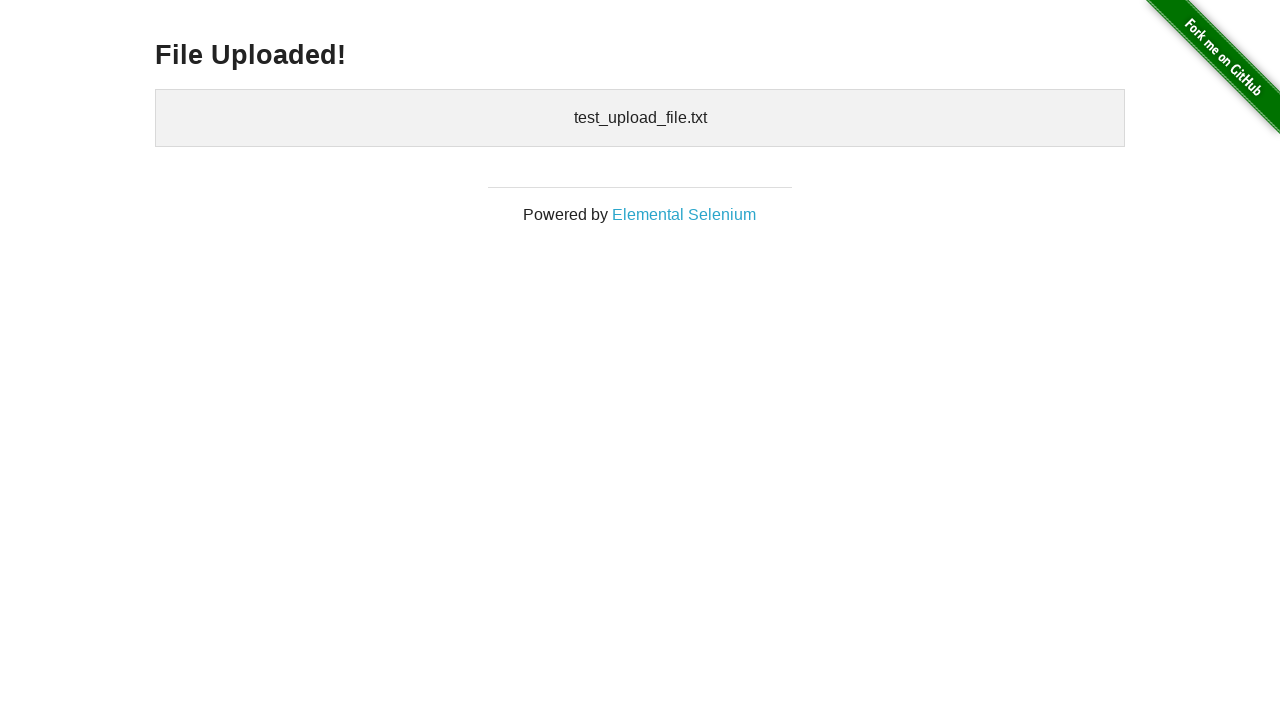

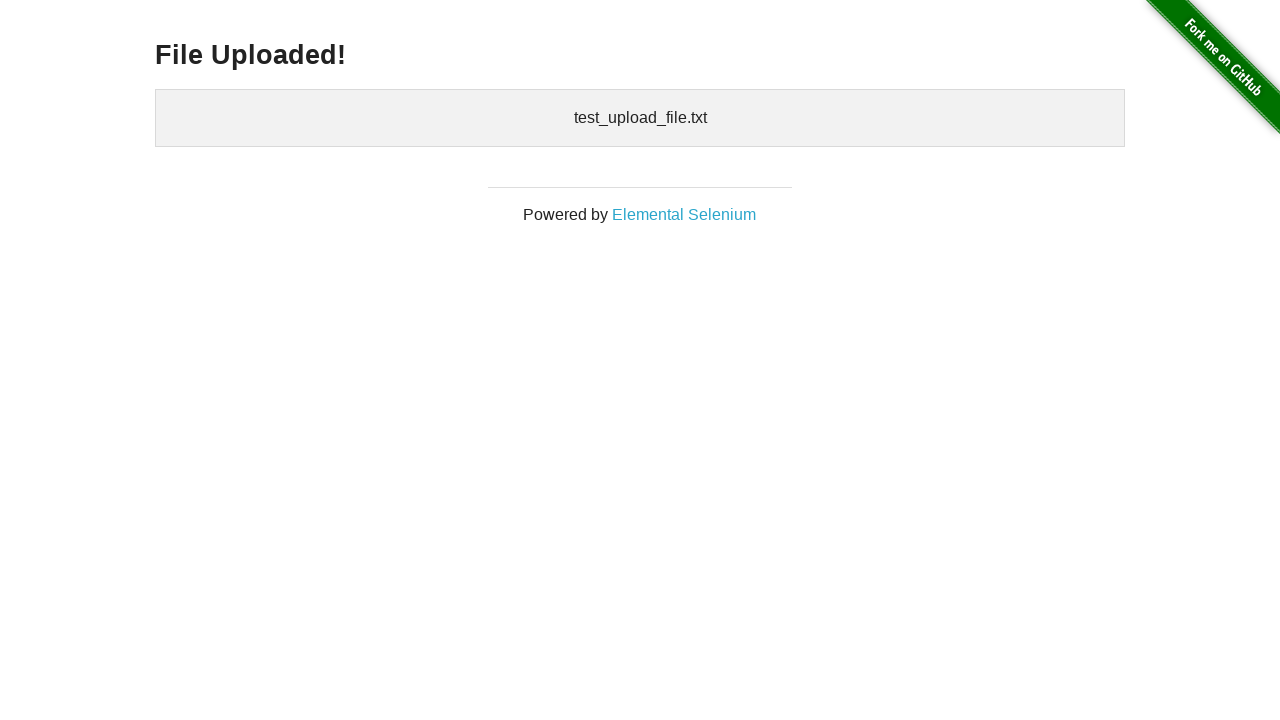